Tests hover menu interaction by double-clicking a hover button, then hovering over and clicking a "Top" link to verify navigation

Starting URL: https://rahulshettyacademy.com/AutomationPractice/

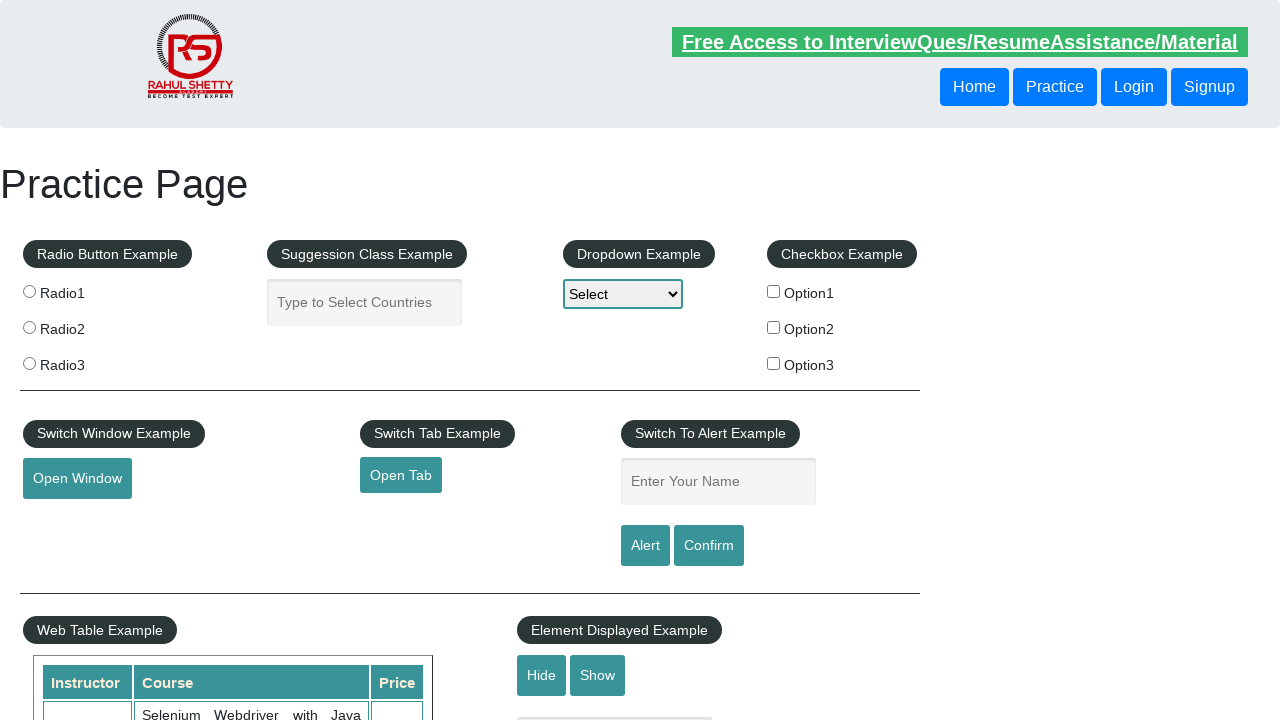

Double-clicked the hover button to open menu at (83, 361) on button#mousehover
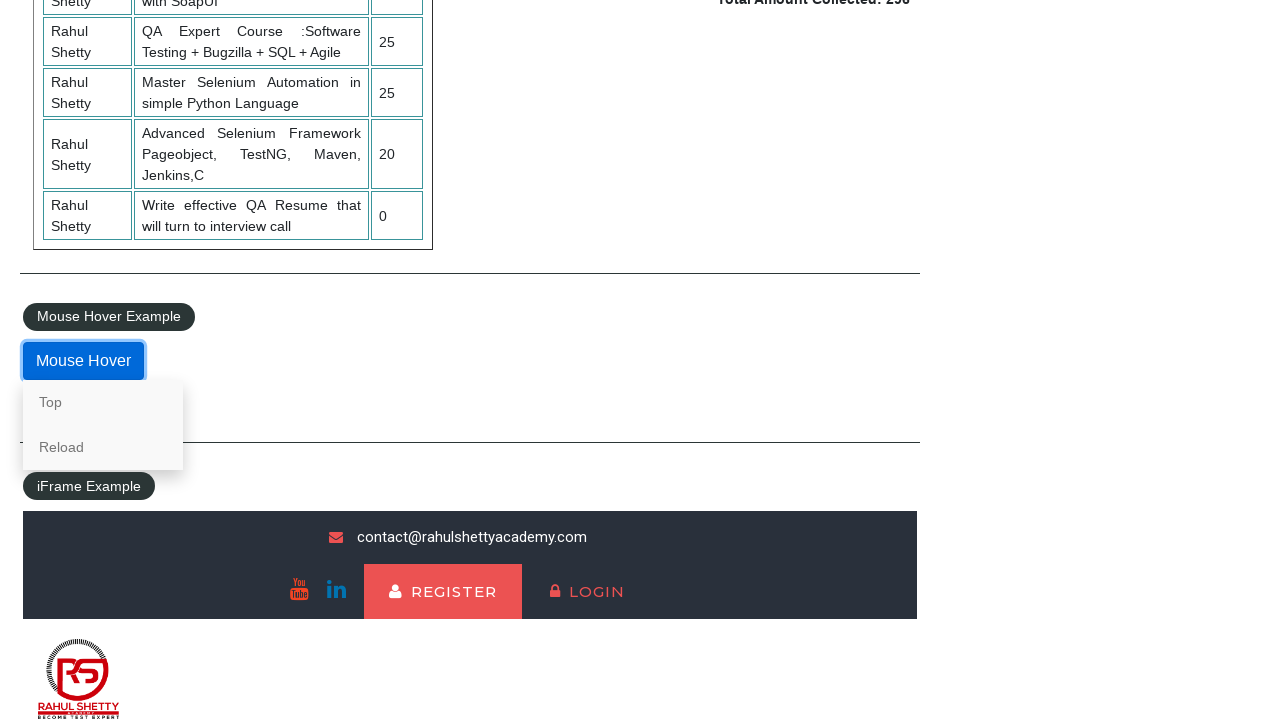

Hovered over the 'Top' link at (103, 402) on a:has-text('Top')
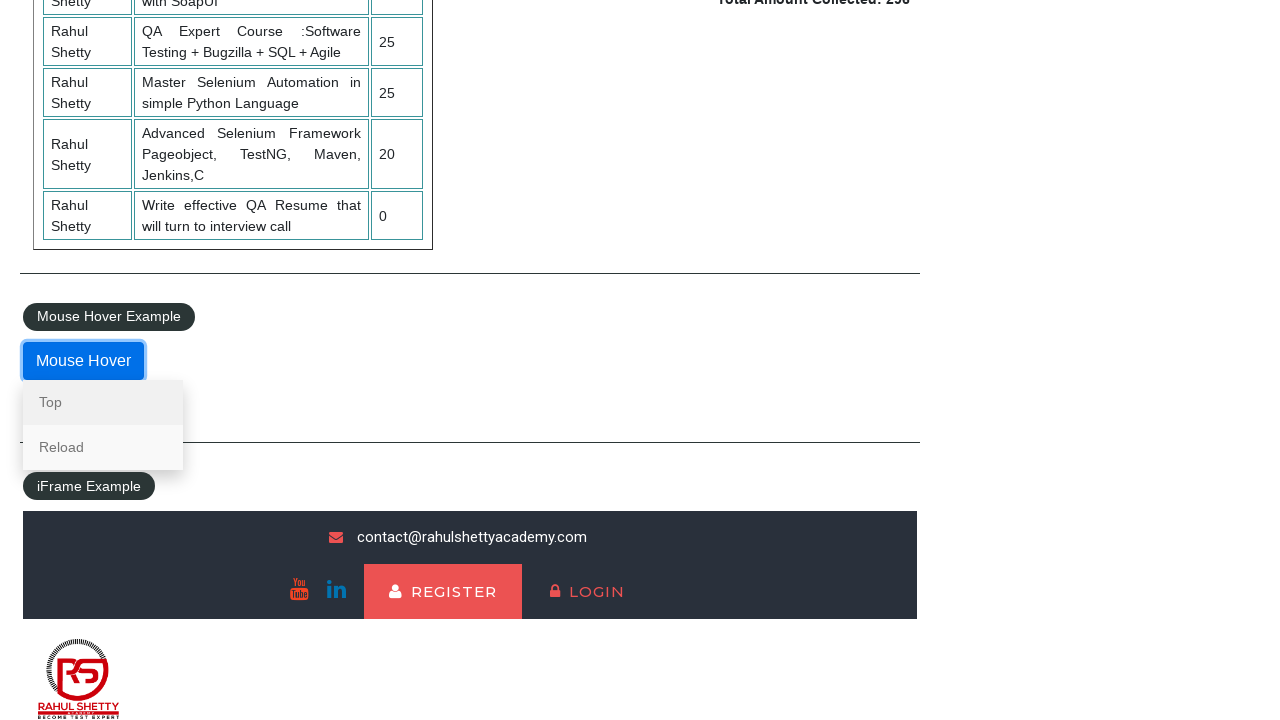

Clicked the 'Top' link to navigate at (103, 402) on a:has-text('Top')
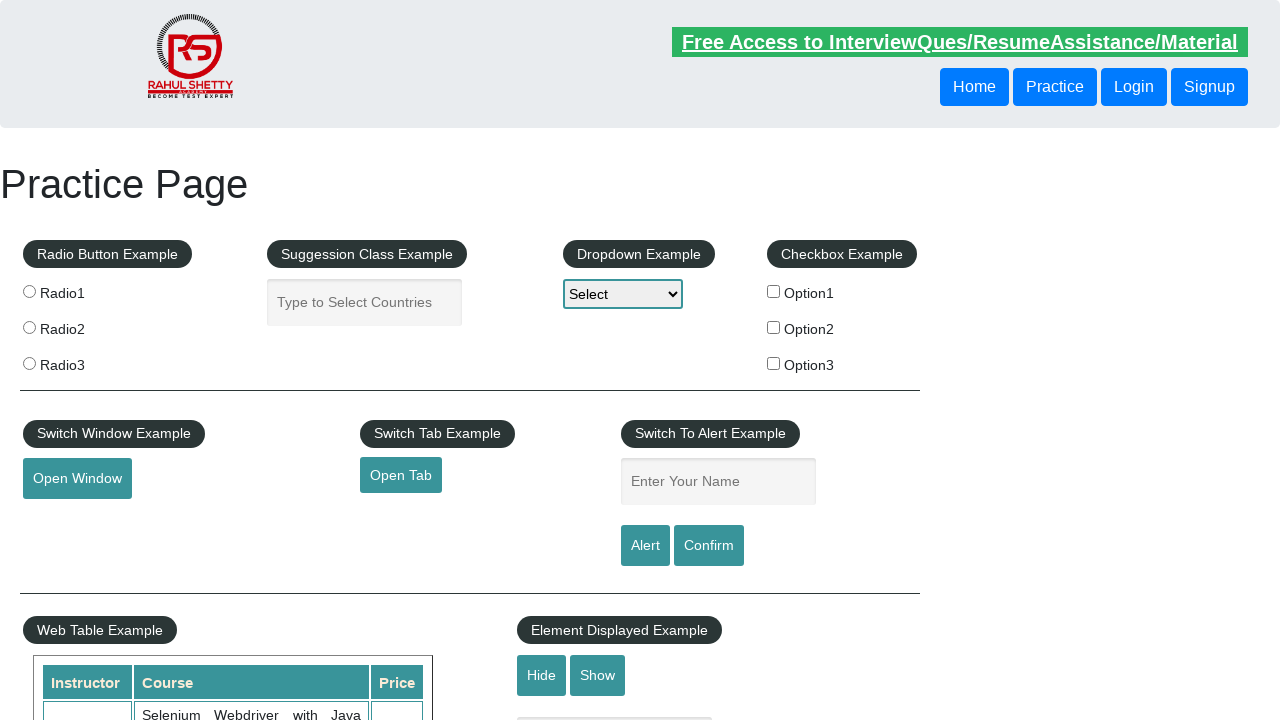

Logo element is now visible, confirming navigation to top
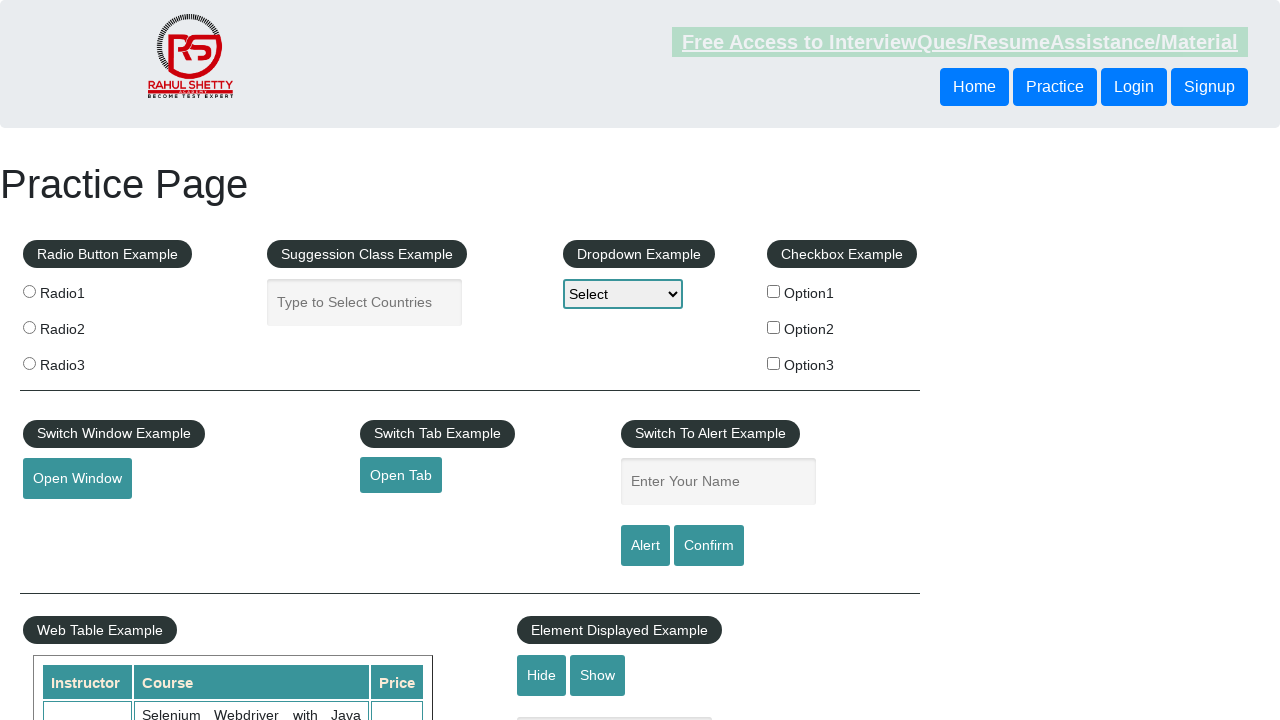

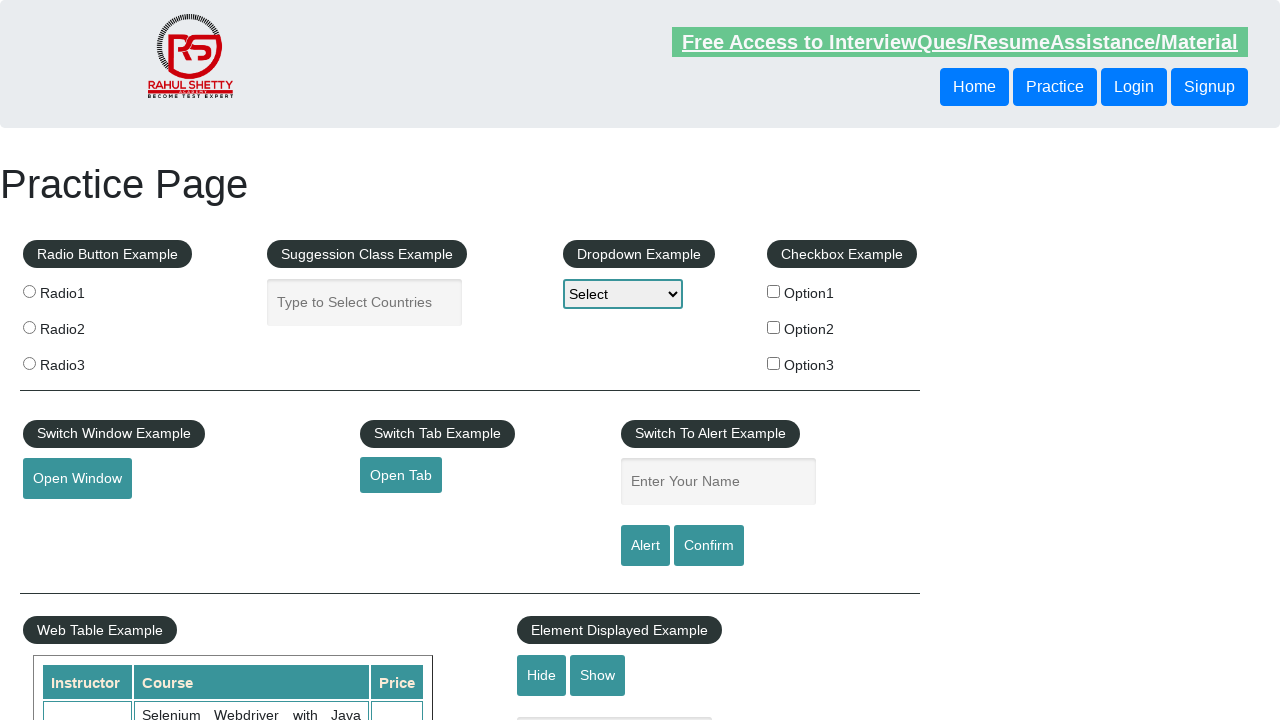